Tests unmarking todo items as complete by unchecking their toggle boxes

Starting URL: https://demo.playwright.dev/todomvc

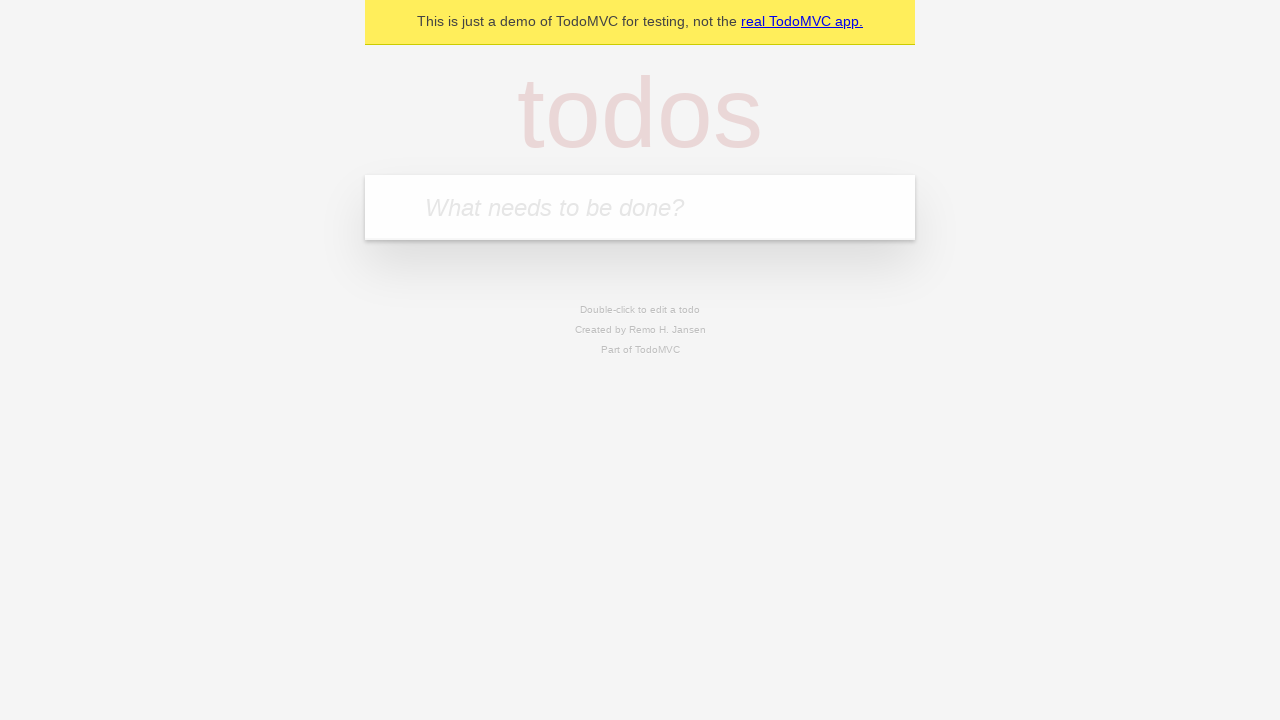

Located the todo input field
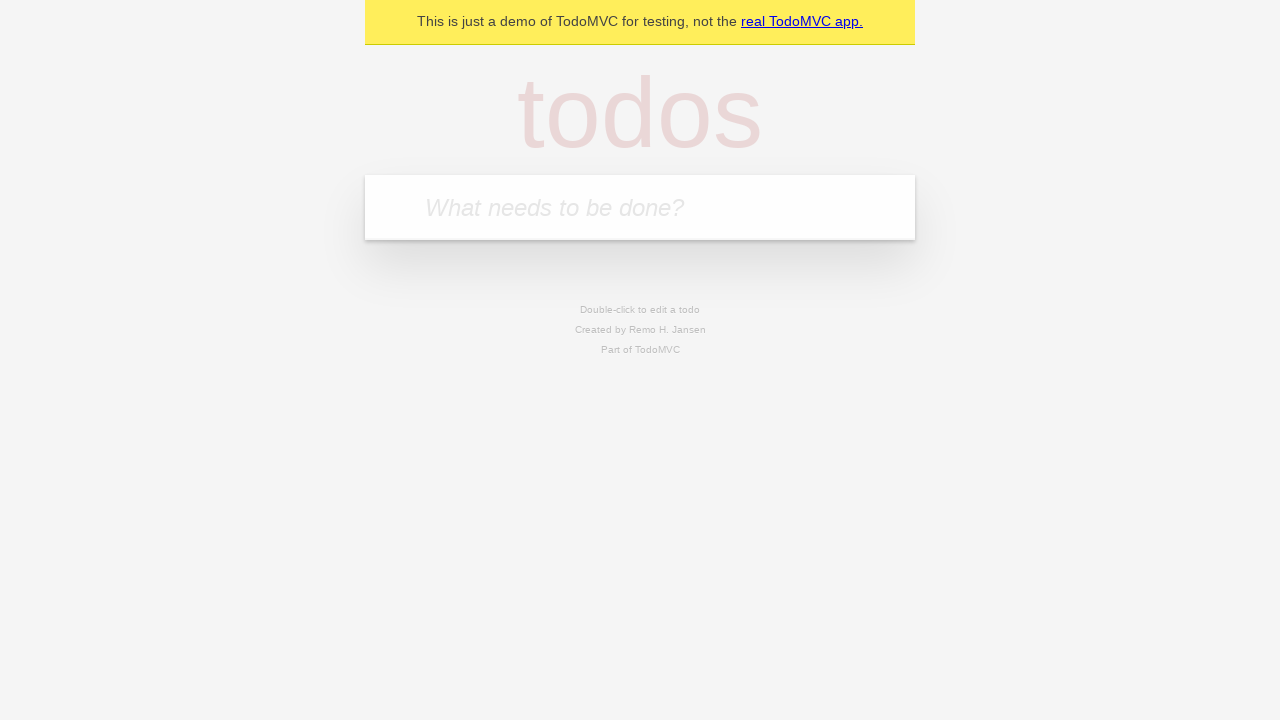

Filled input field with 'buy some cheese' on internal:attr=[placeholder="What needs to be done?"i]
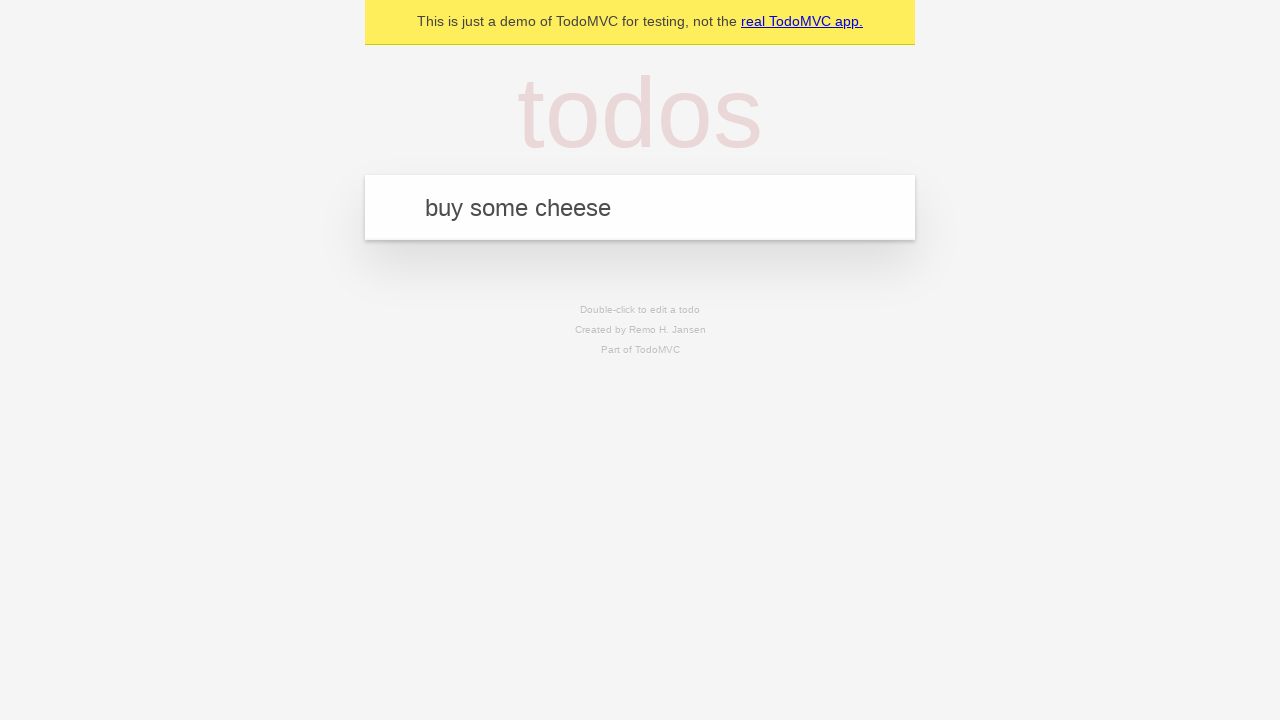

Pressed Enter to create first todo item on internal:attr=[placeholder="What needs to be done?"i]
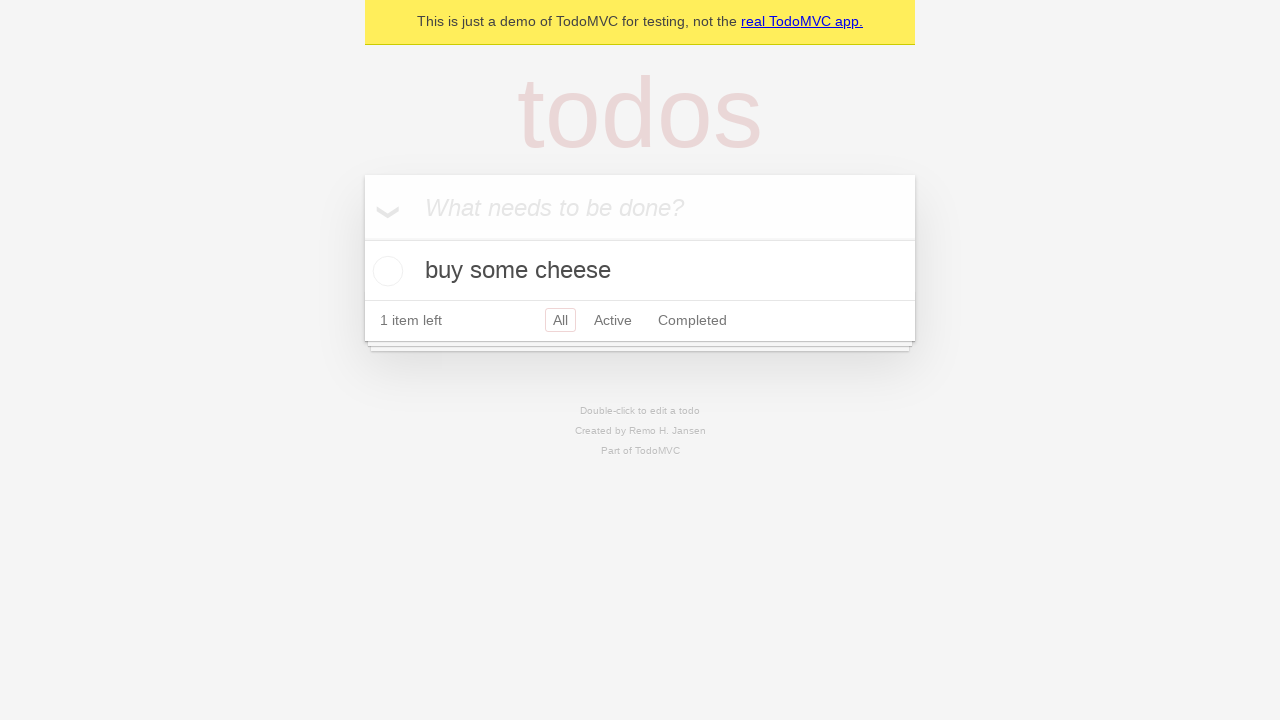

Filled input field with 'feed the cat' on internal:attr=[placeholder="What needs to be done?"i]
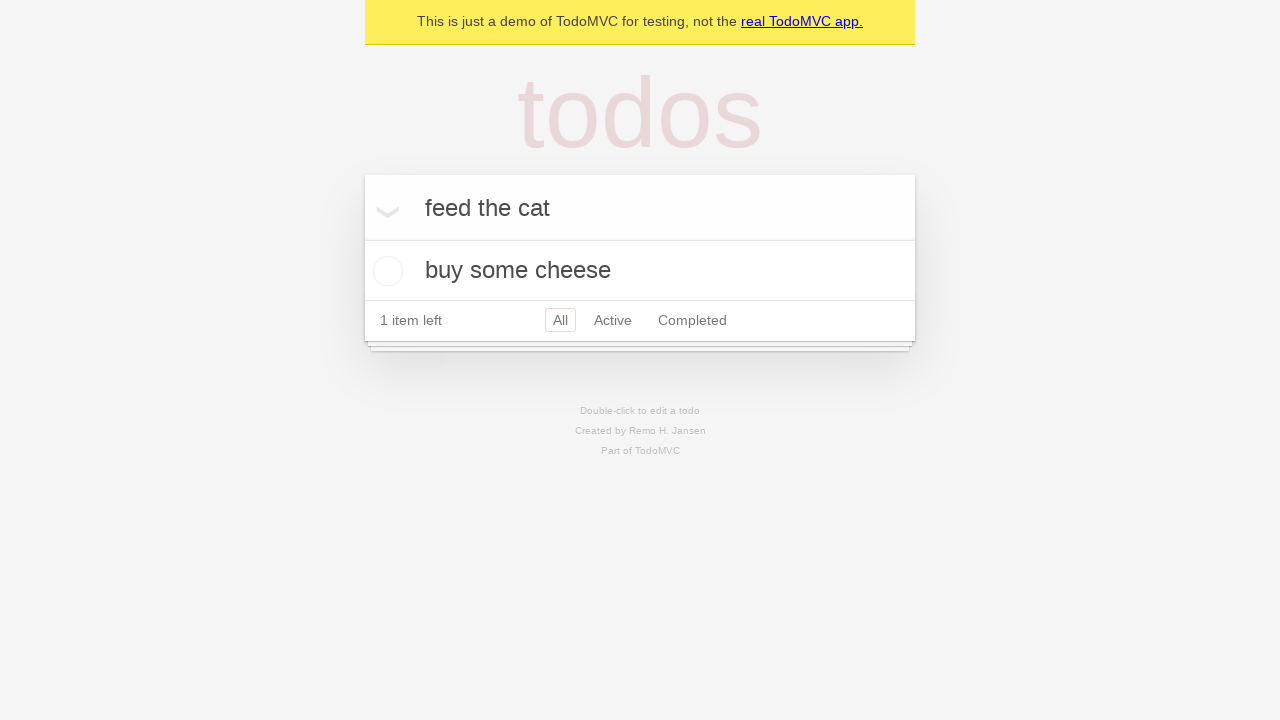

Pressed Enter to create second todo item on internal:attr=[placeholder="What needs to be done?"i]
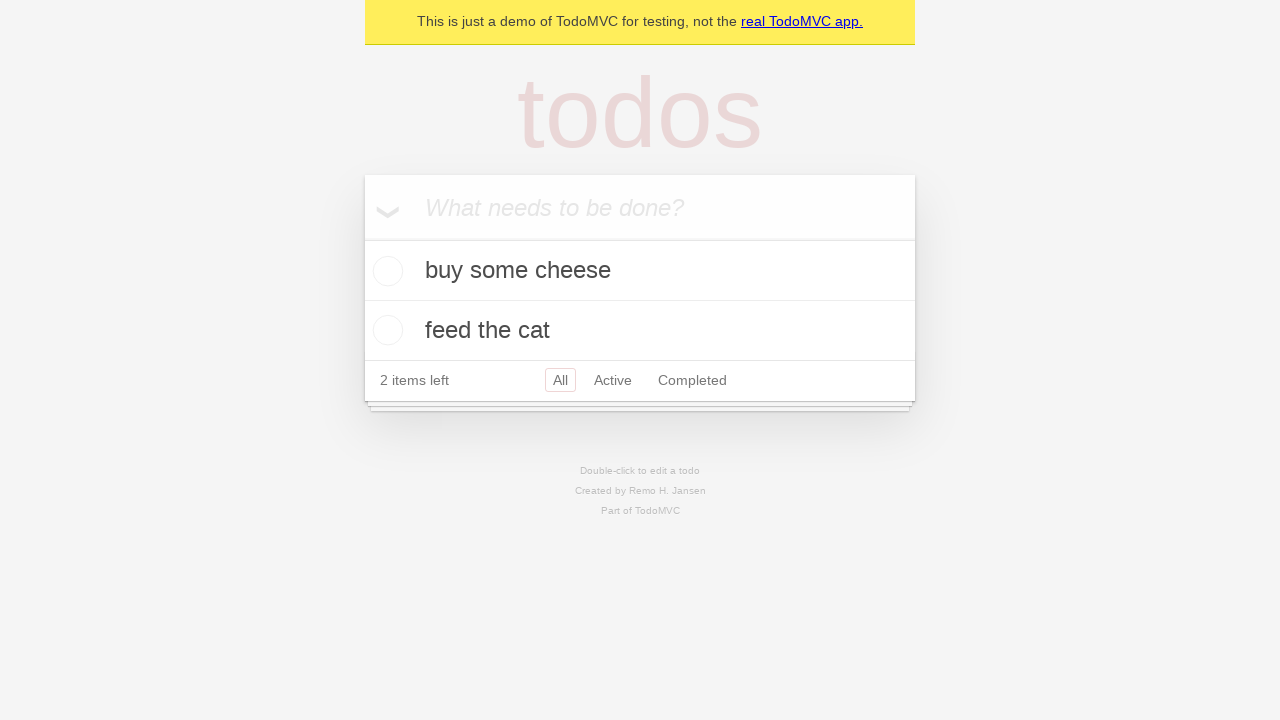

Located the first todo item
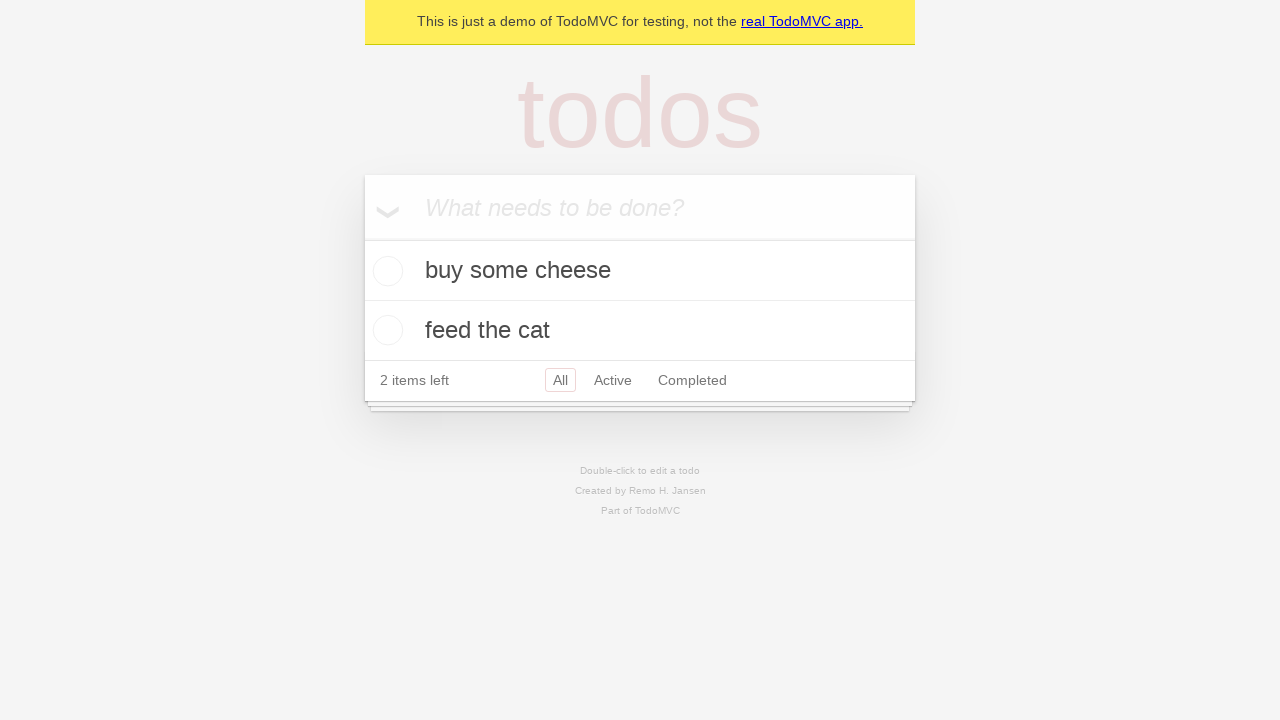

Checked the toggle box for the first todo item at (385, 271) on .todo-list li >> nth=0 >> .toggle
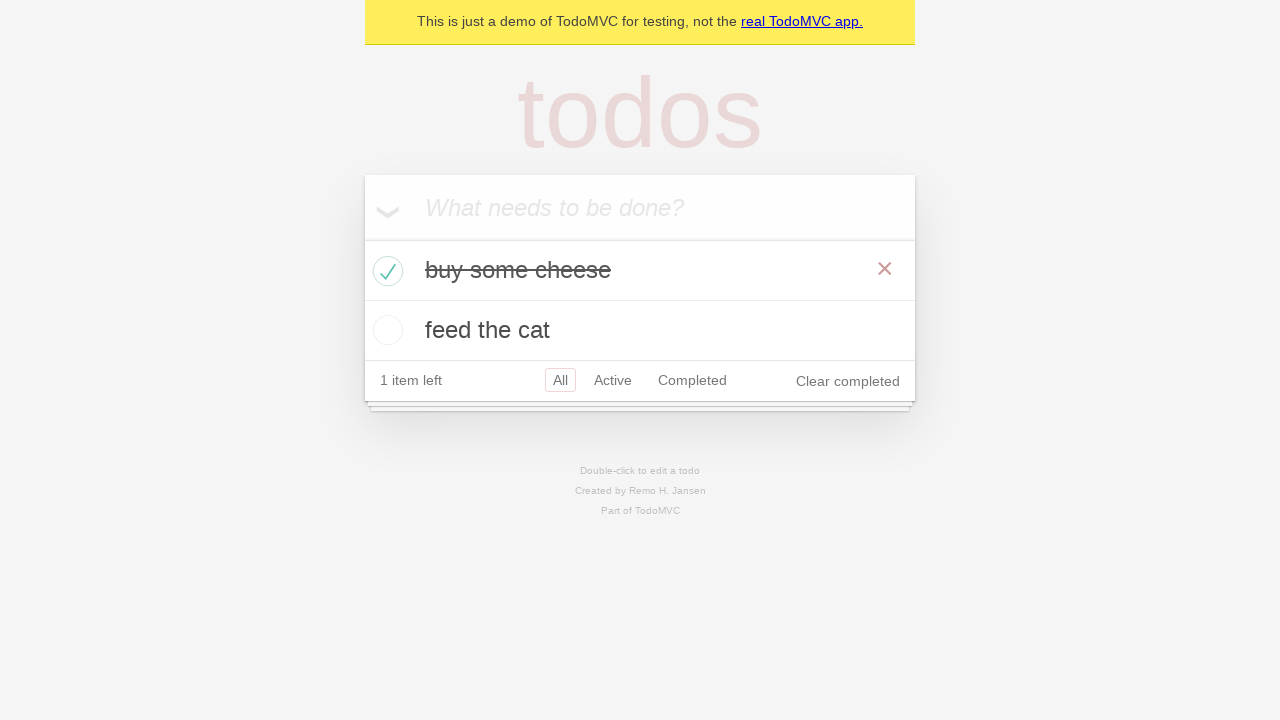

Unchecked the toggle box for the first todo item at (385, 271) on .todo-list li >> nth=0 >> .toggle
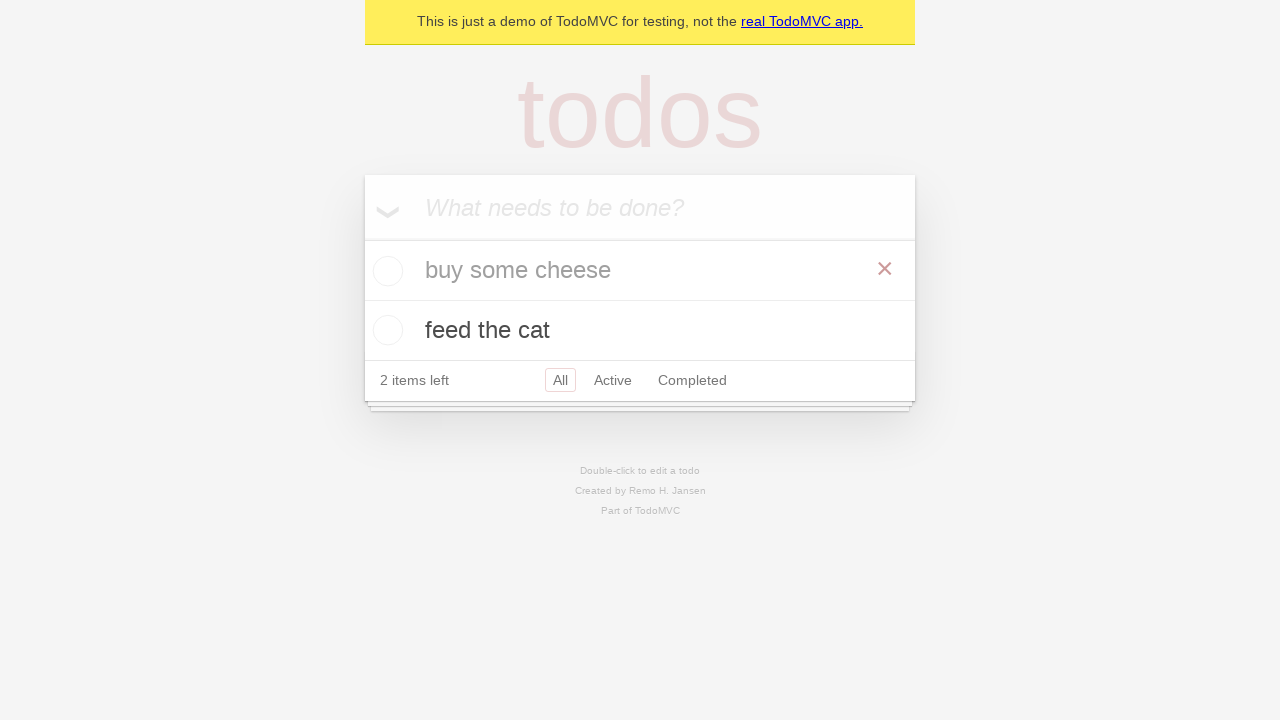

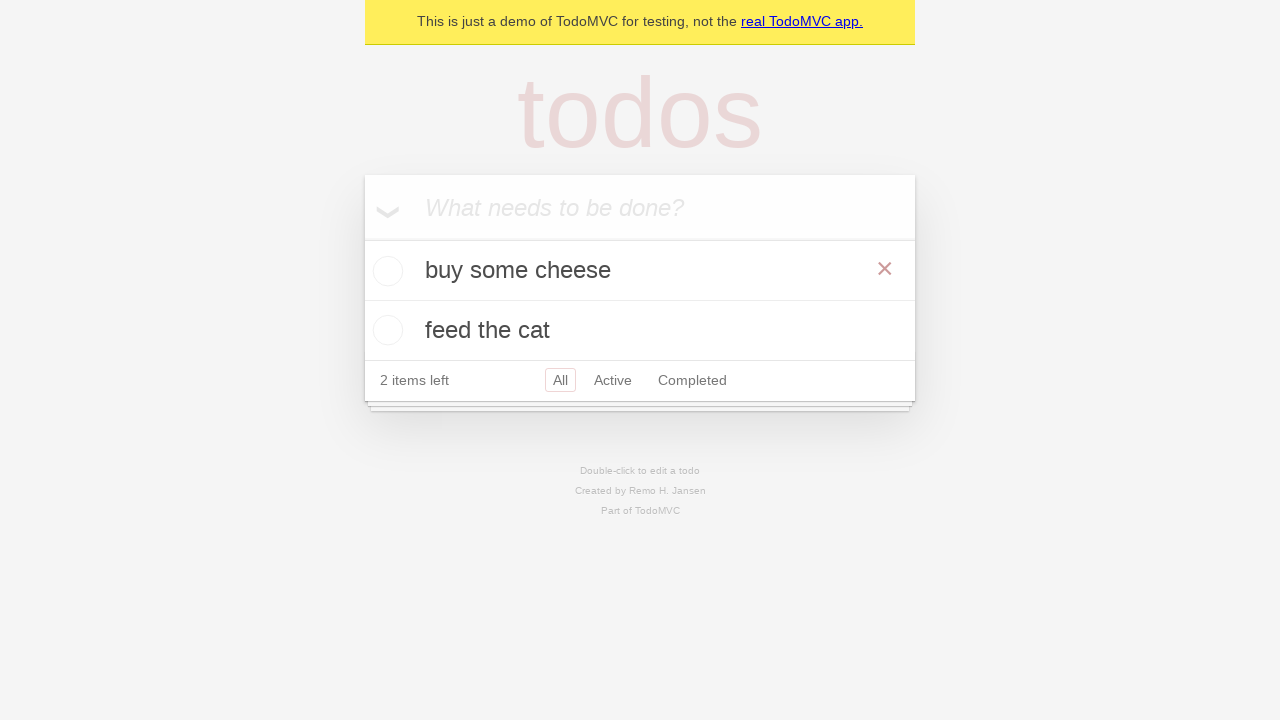